Tests an e-commerce flow by browsing products, adding Selenium and Appium courses to cart, navigating to cart, and entering an invalid email to trigger validation error

Starting URL: https://www.rahulshettyacademy.com/angularAppdemo/

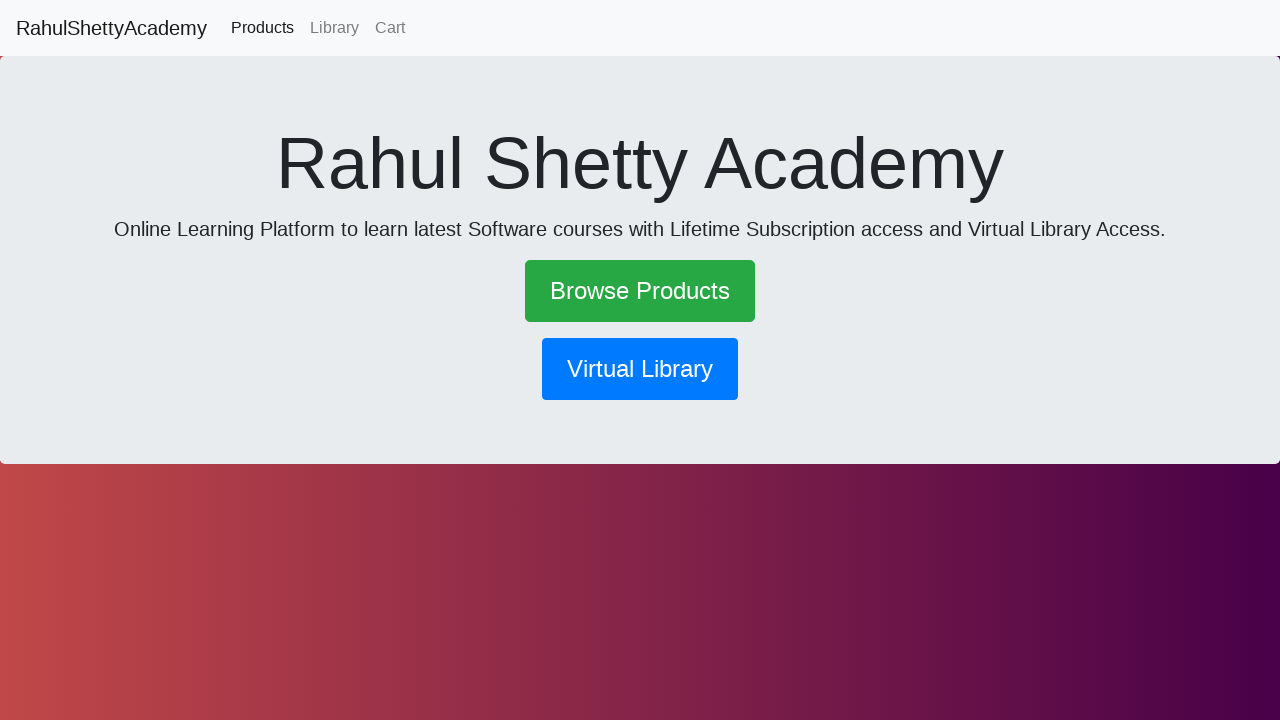

Clicked on Browse Products link at (640, 291) on text=Browse Products
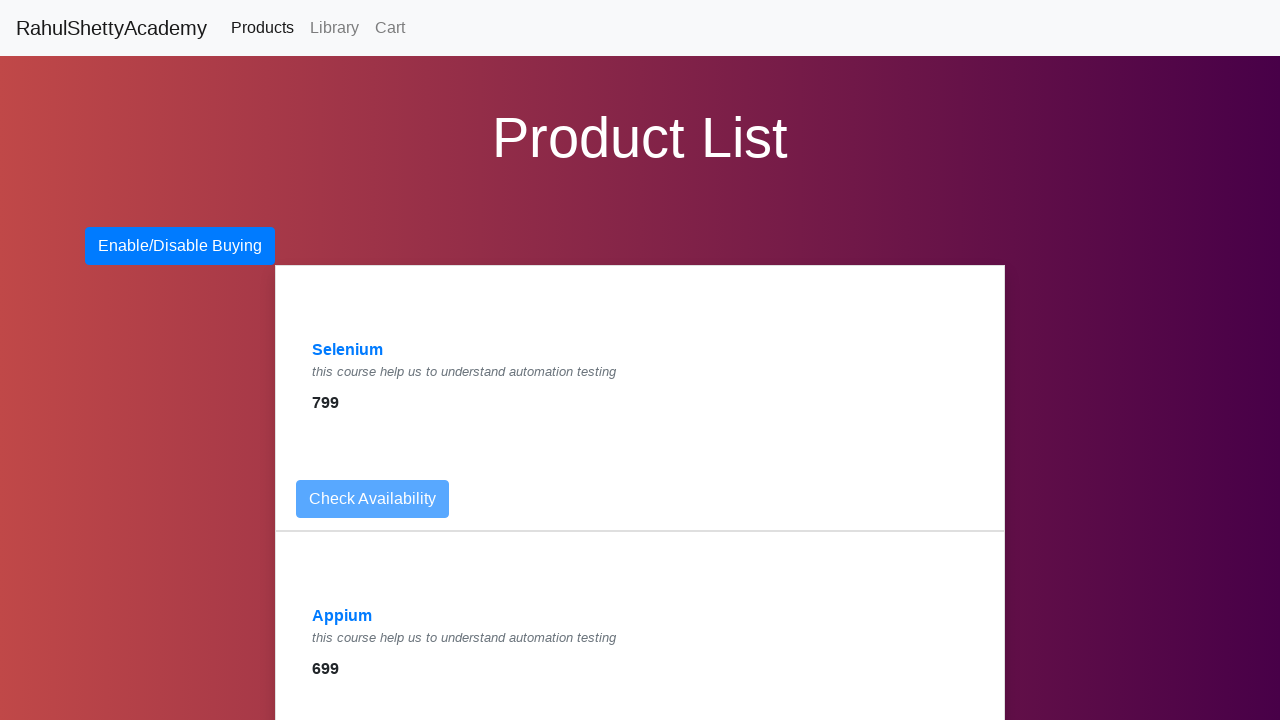

Clicked on Selenium course at (348, 350) on text=Selenium
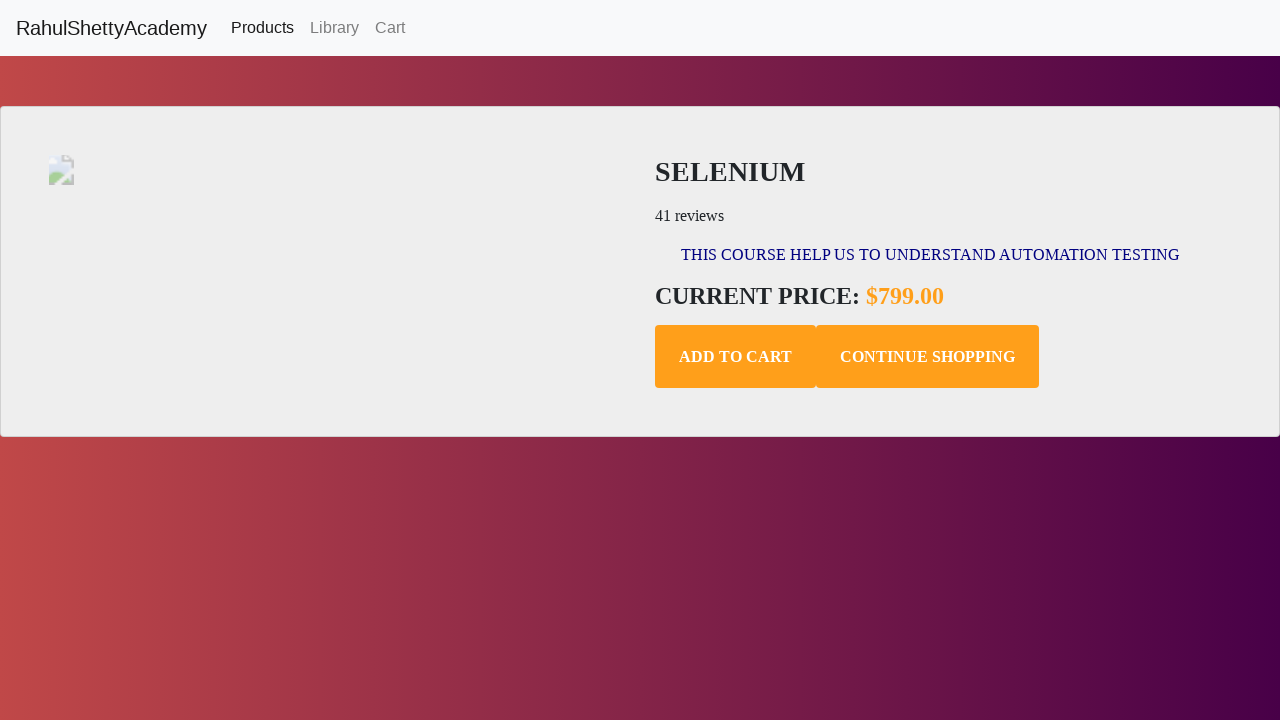

Added Selenium course to cart at (736, 357) on button.add-to-cart
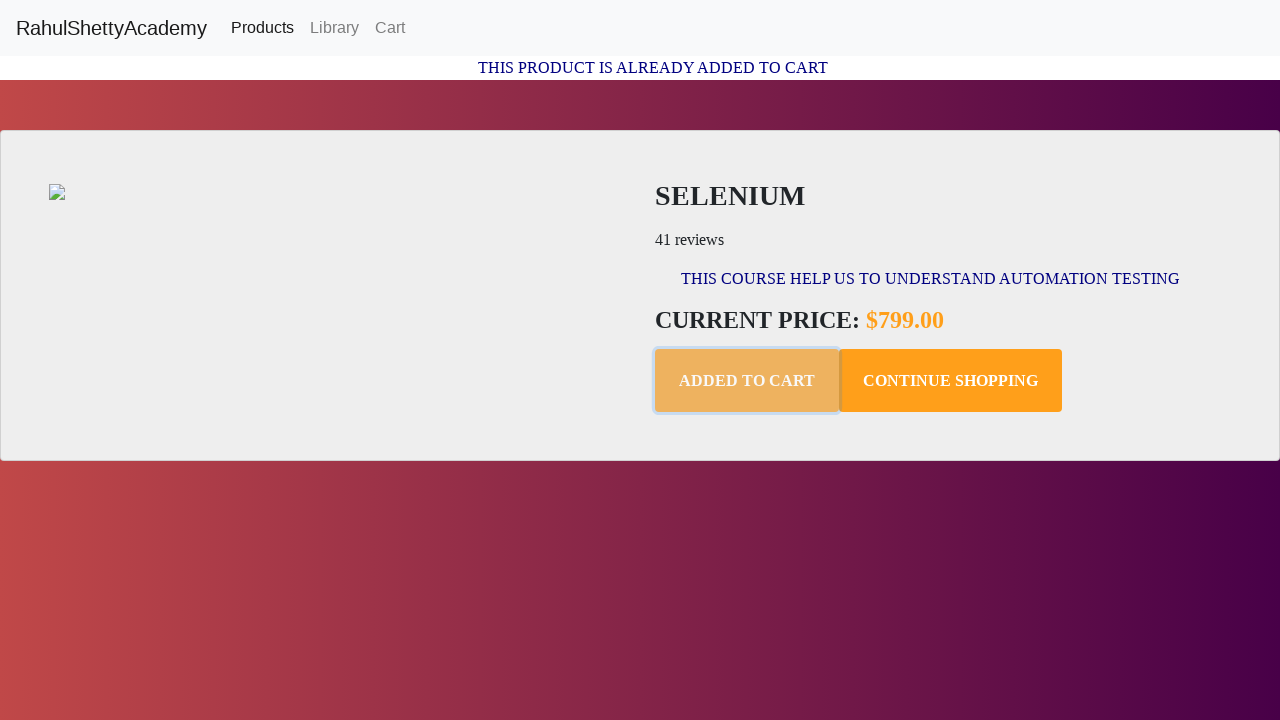

Navigated back to products page at (262, 28) on a[routerlink='/products']
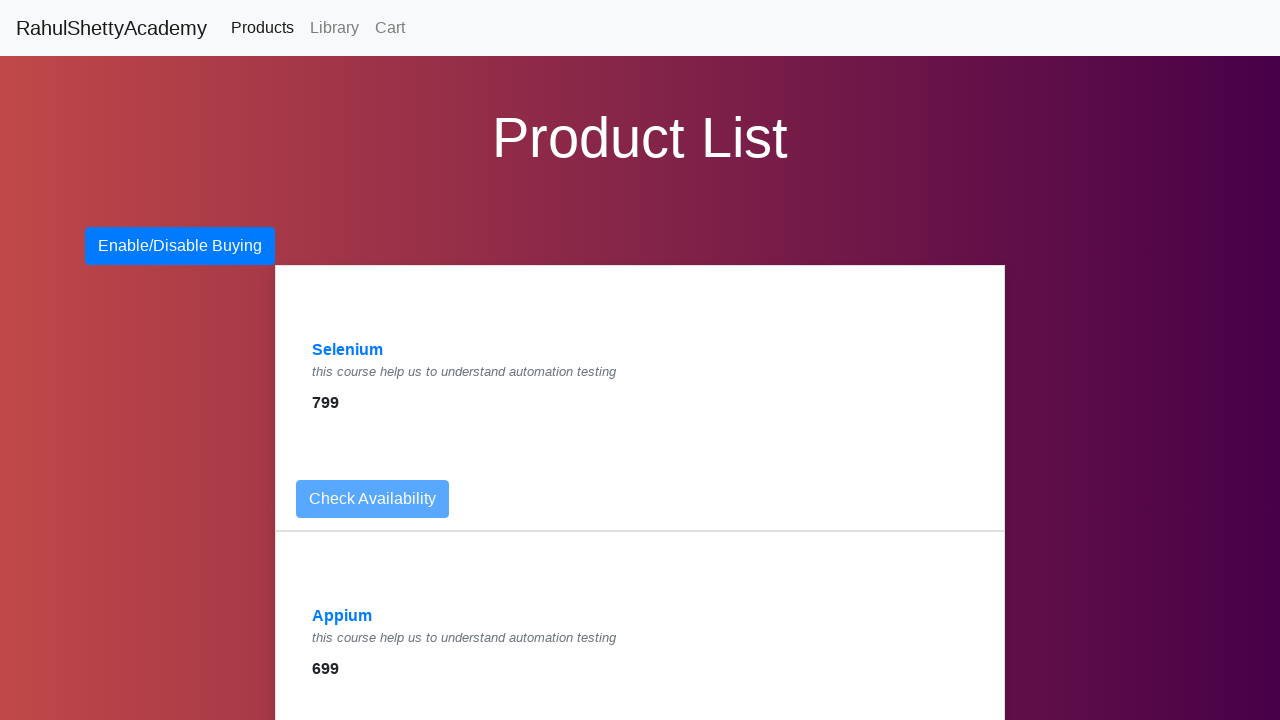

Clicked on Appium course at (342, 616) on text=Appium
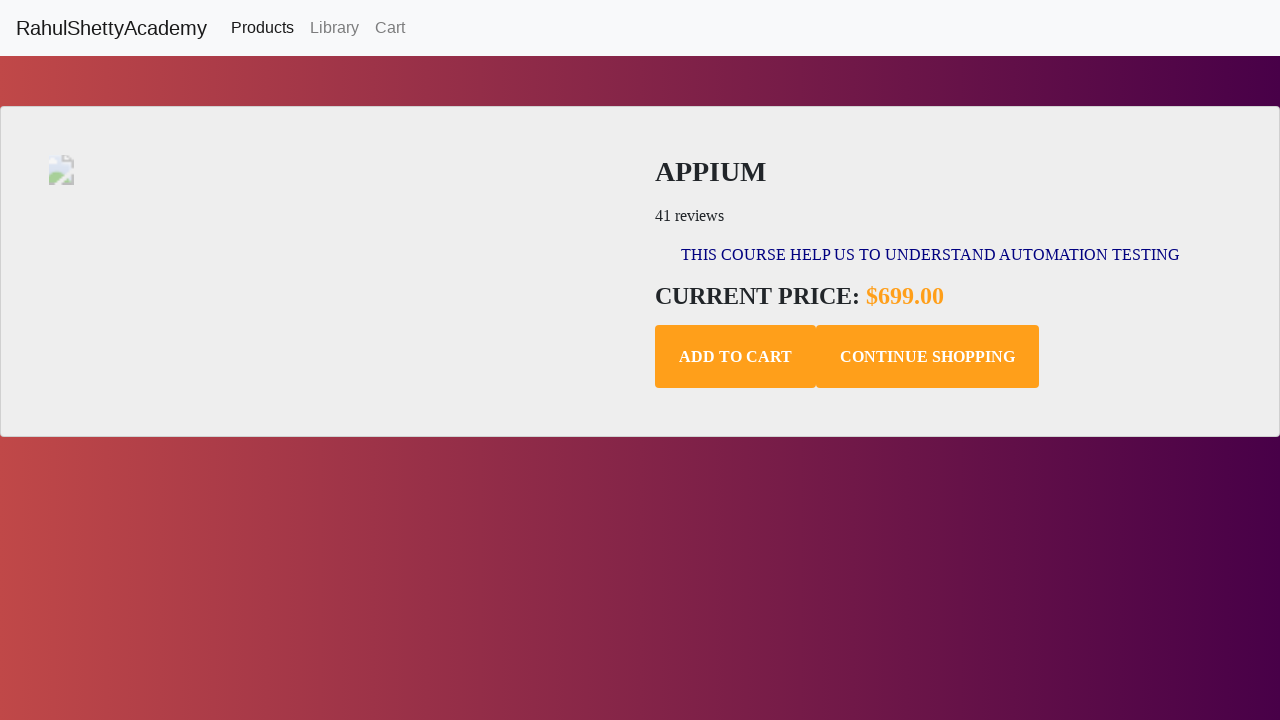

Added Appium course to cart at (736, 357) on button.add-to-cart
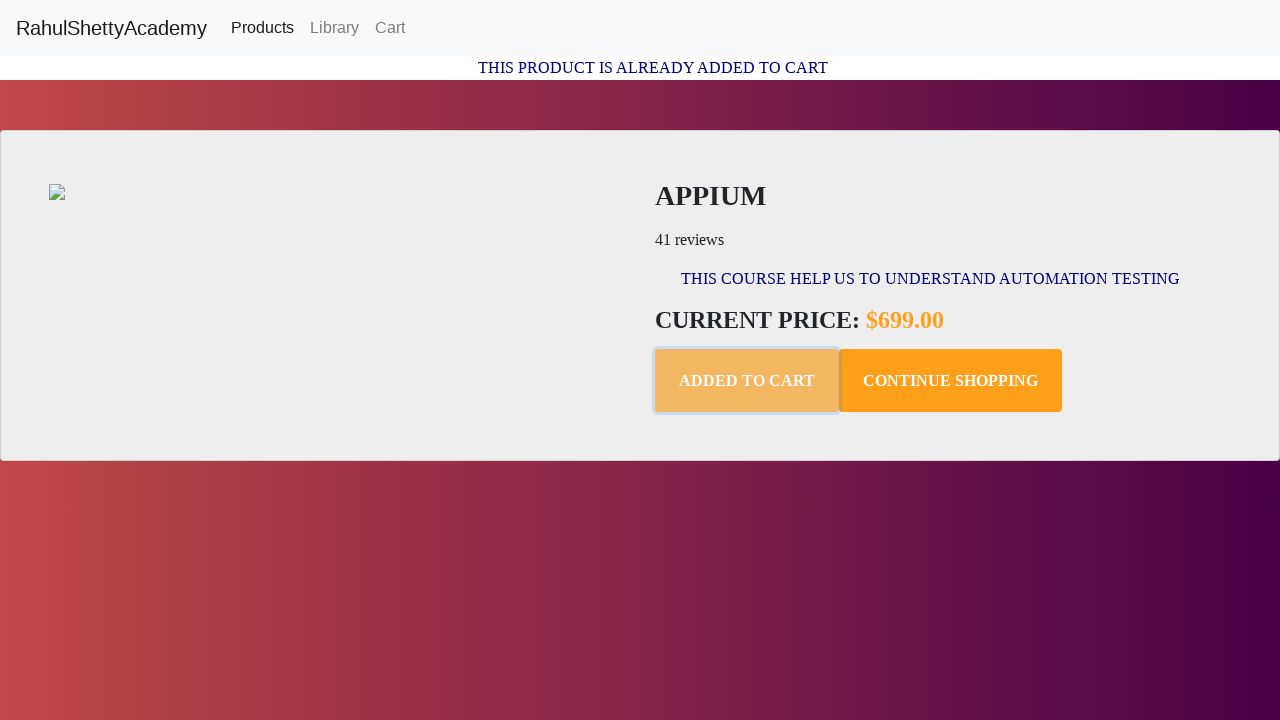

Navigated back to products page at (262, 28) on a[routerlink='/products']
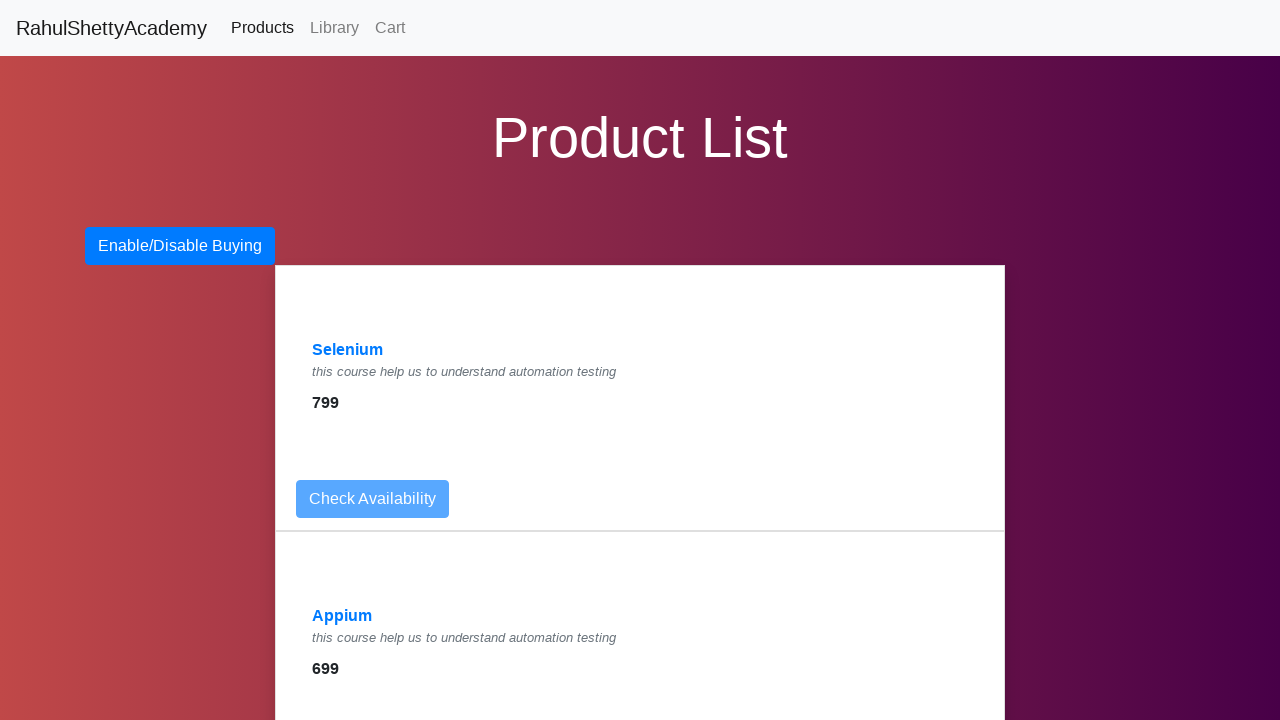

Navigated to shopping cart at (390, 28) on a[routerlink='/cart']
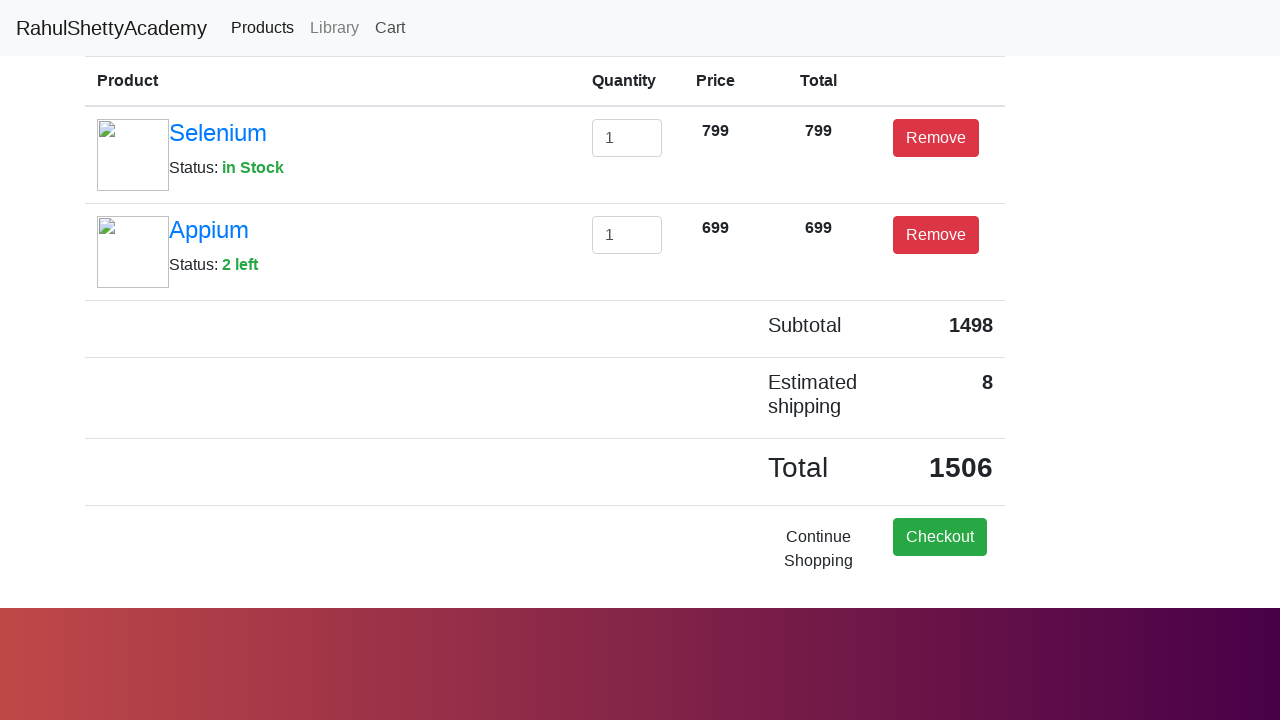

Cleared email input field on input[type='email']
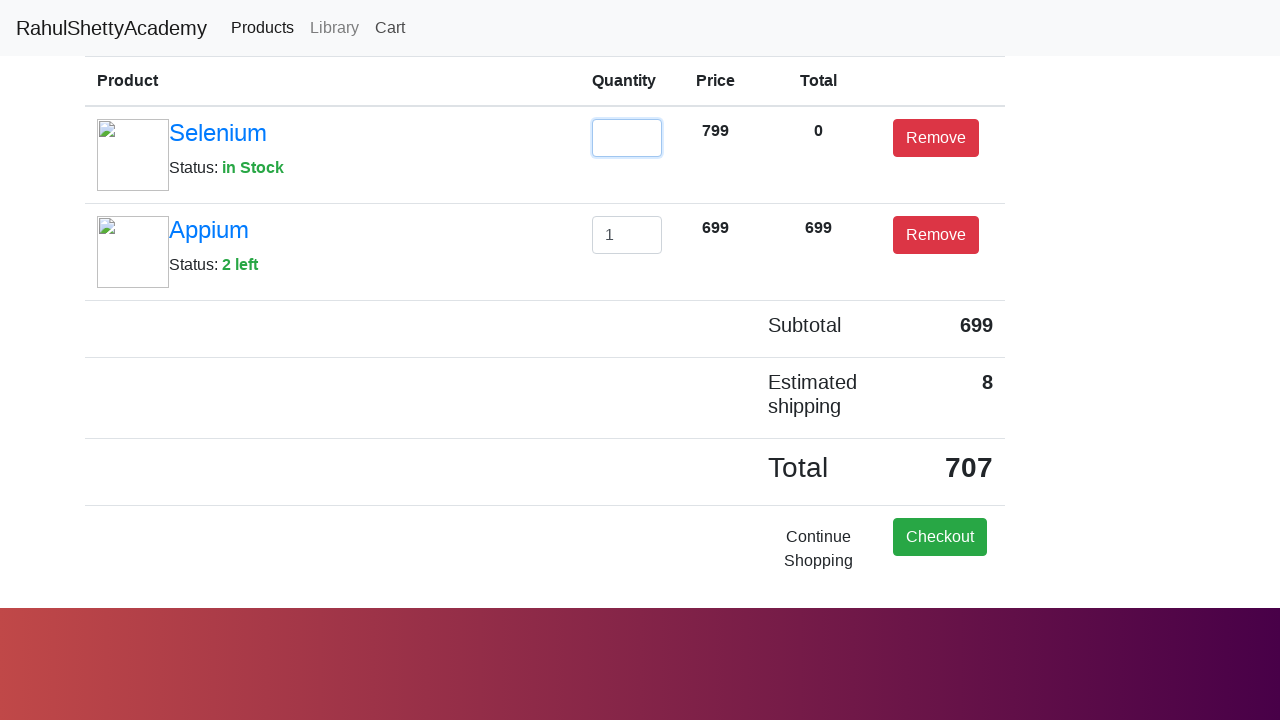

Entered invalid email '2' to trigger validation error on input[type='email']
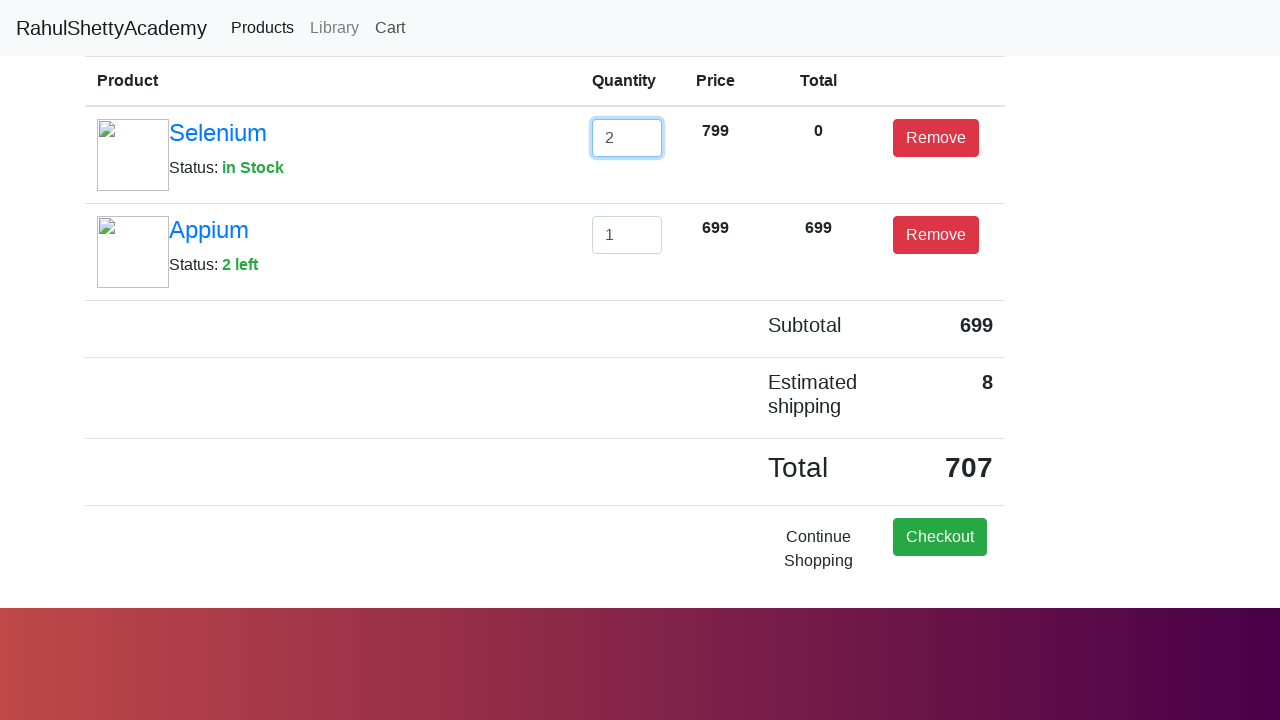

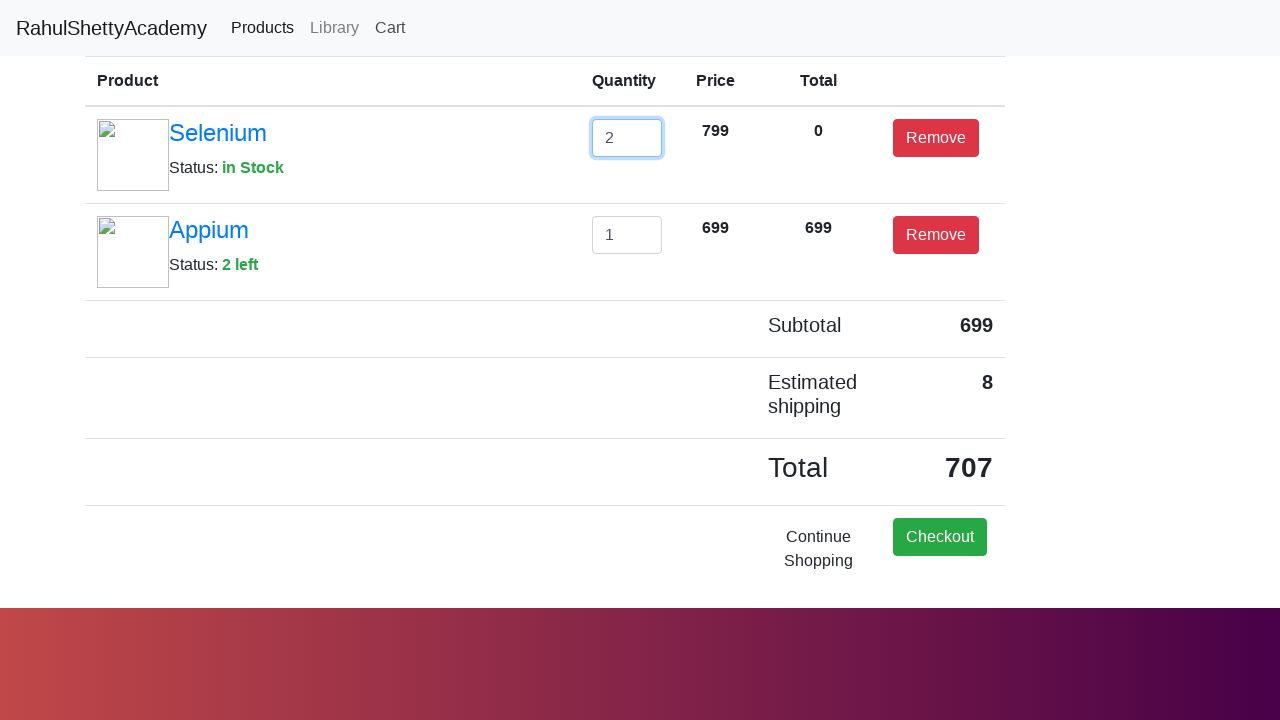